Tests the add/remove elements functionality by clicking a button to add an element, then clicking the newly added element to remove it.

Starting URL: https://the-internet.herokuapp.com/add_remove_elements/

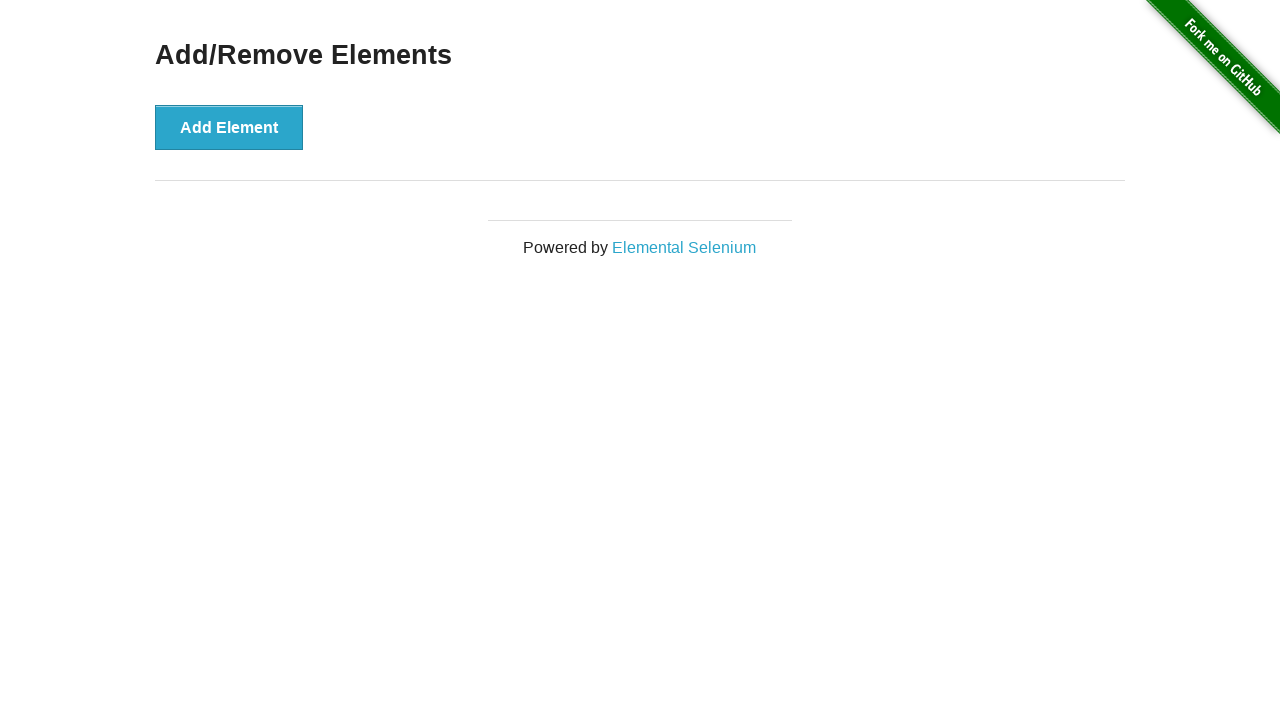

Clicked 'Add Element' button to add a new element at (229, 127) on button[onclick='addElement()']
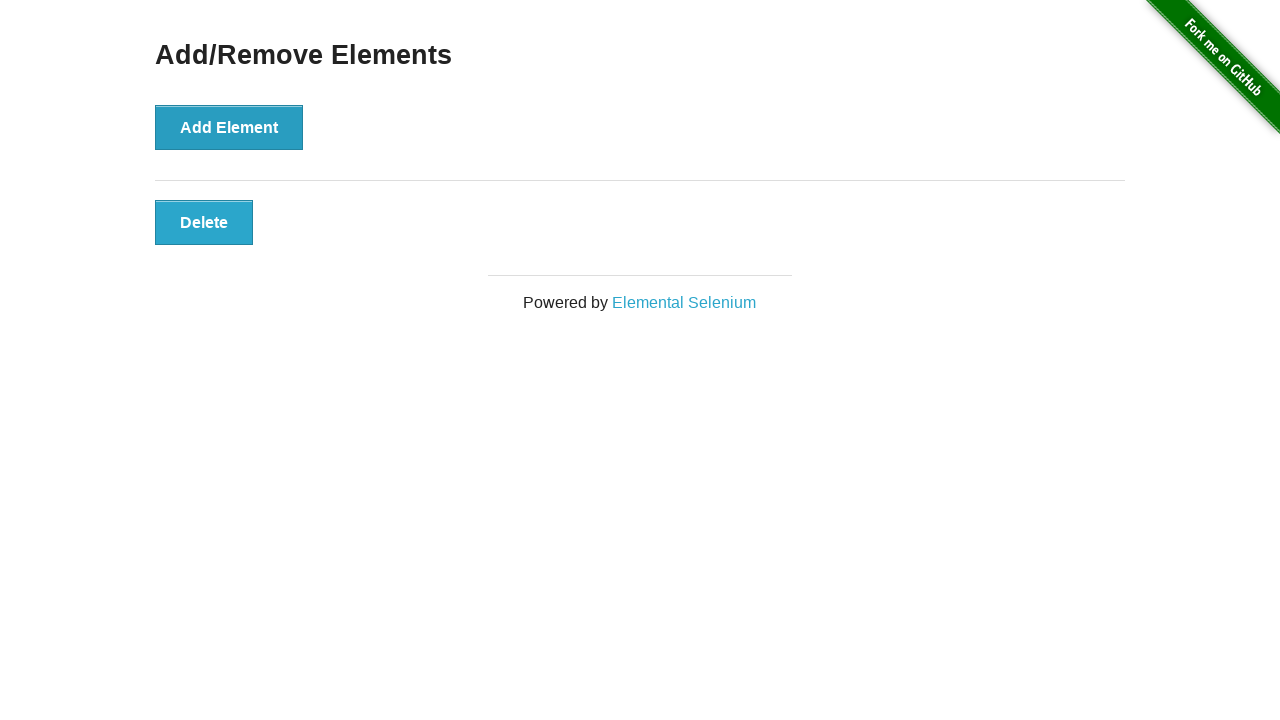

Waited for newly added element to appear
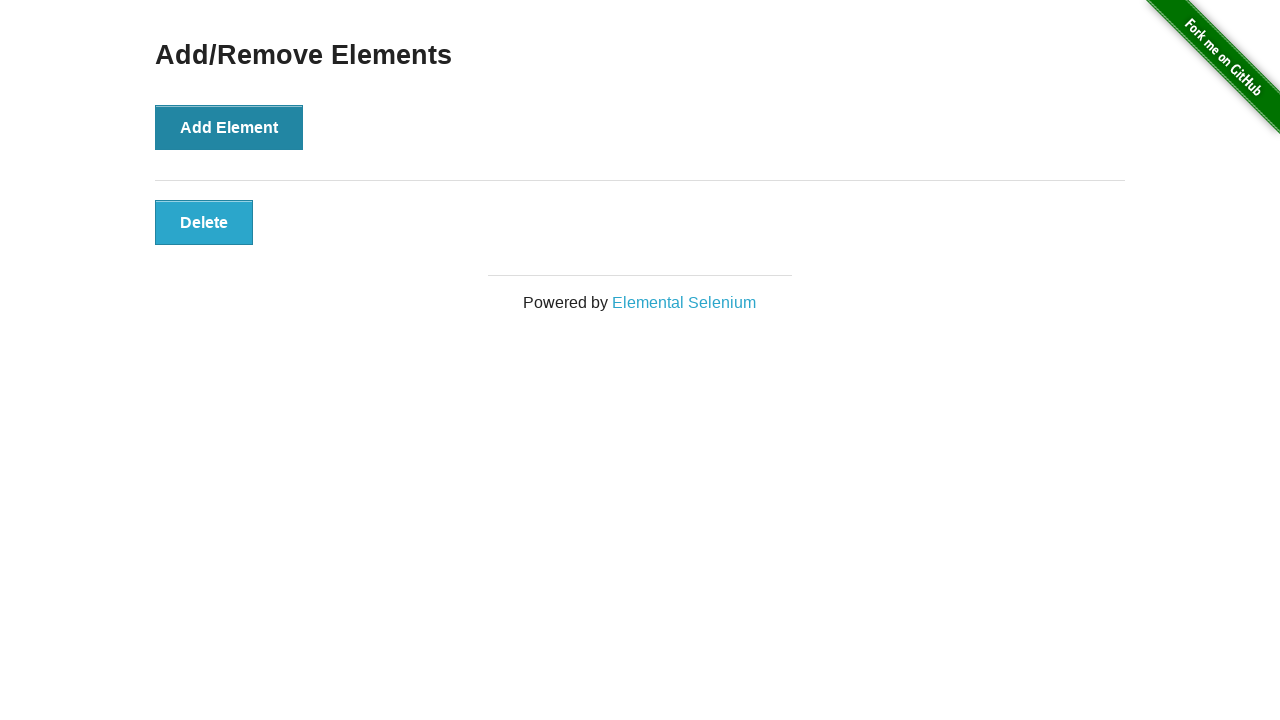

Clicked newly added element to remove it at (204, 222) on .added-manually
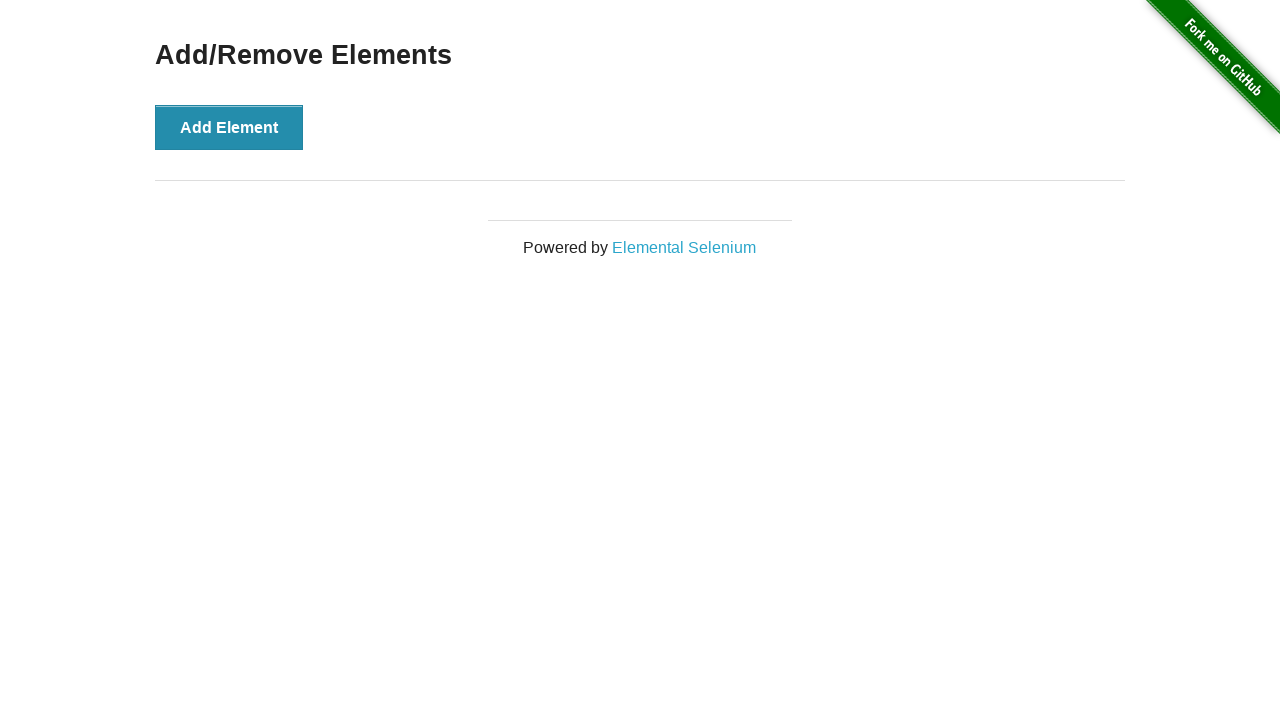

Waited for element removal to complete
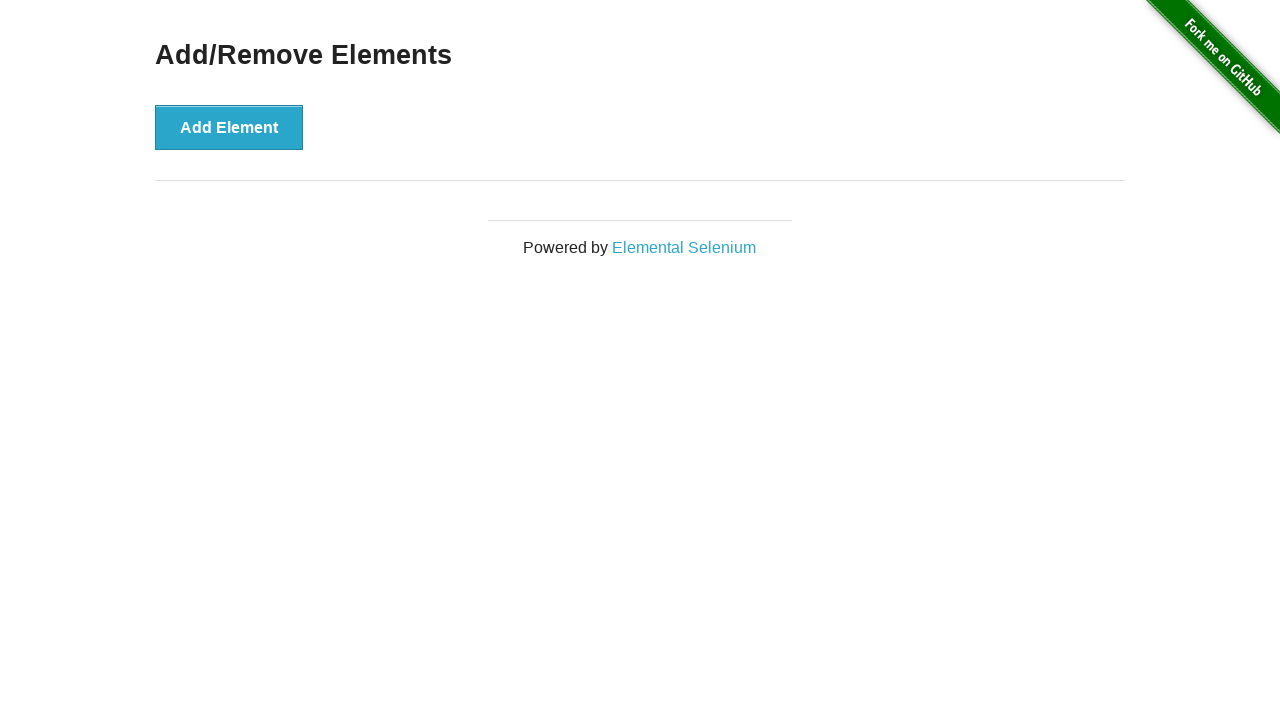

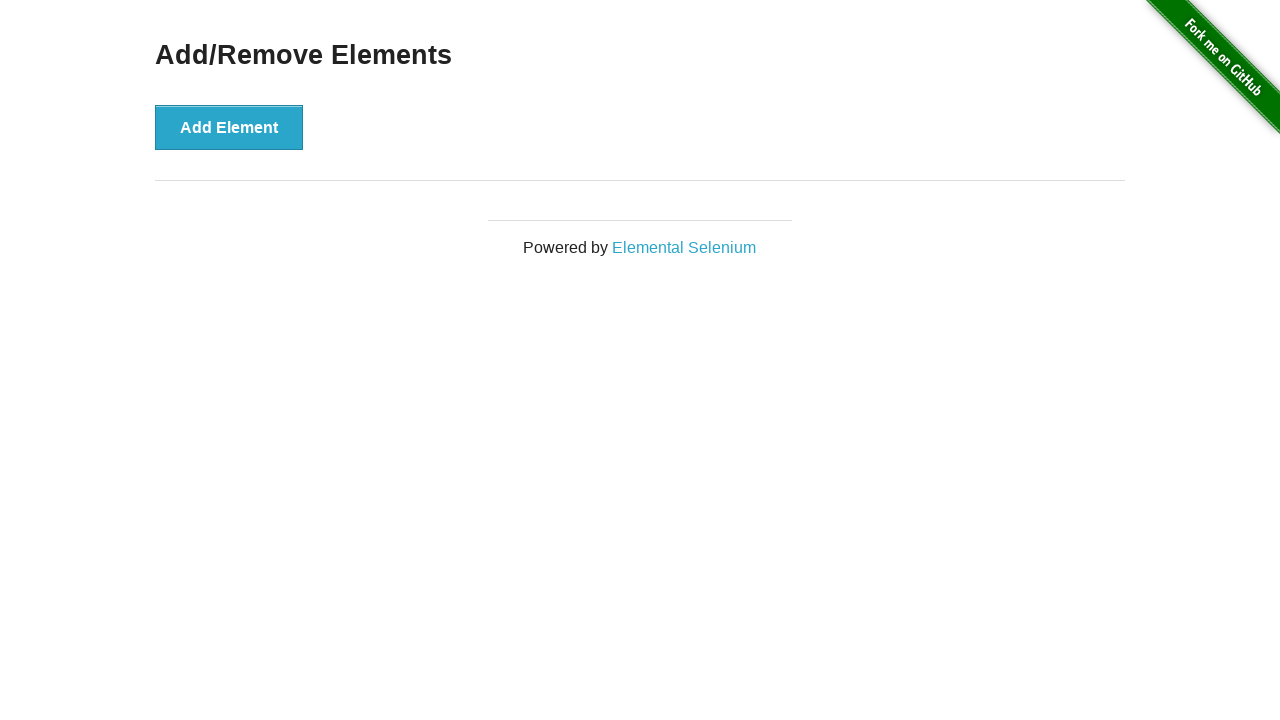